Launches browser and navigates to the MobileWorld website, then maximizes the window

Starting URL: https://mobileworld.azurewebsites.net/

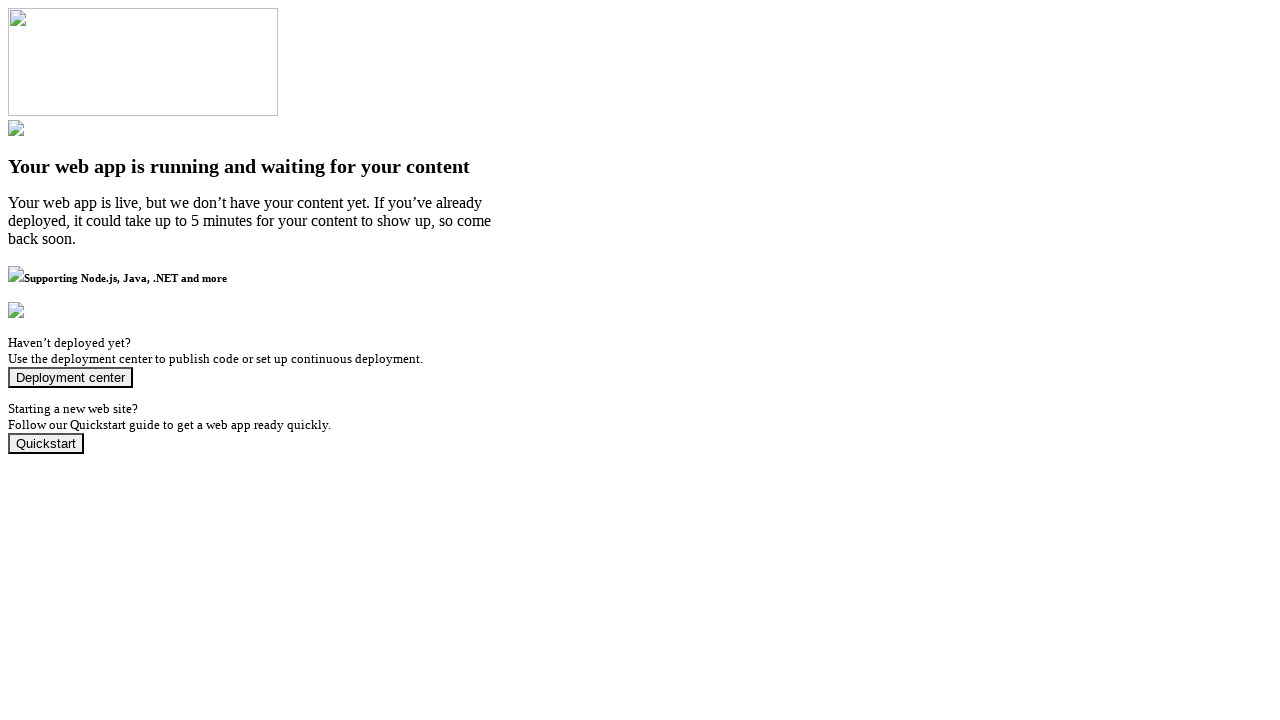

Navigated to MobileWorld website
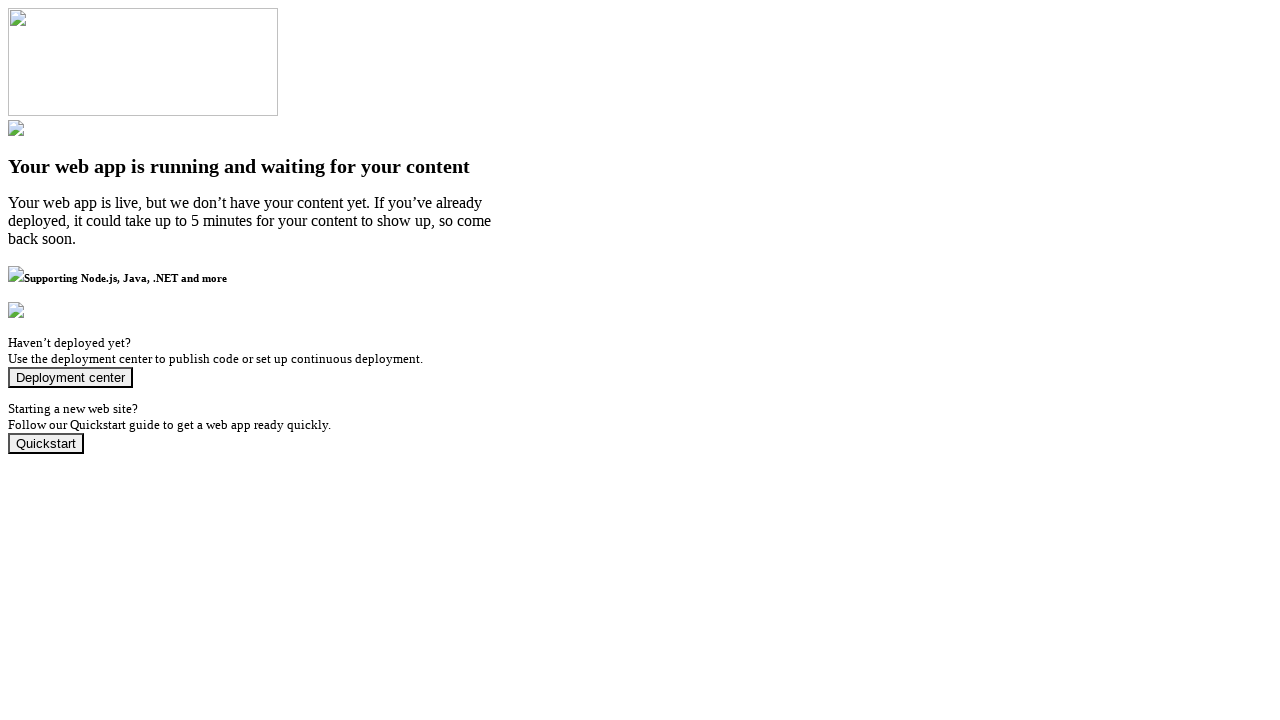

Set viewport size to 1920x1080 to maximize window
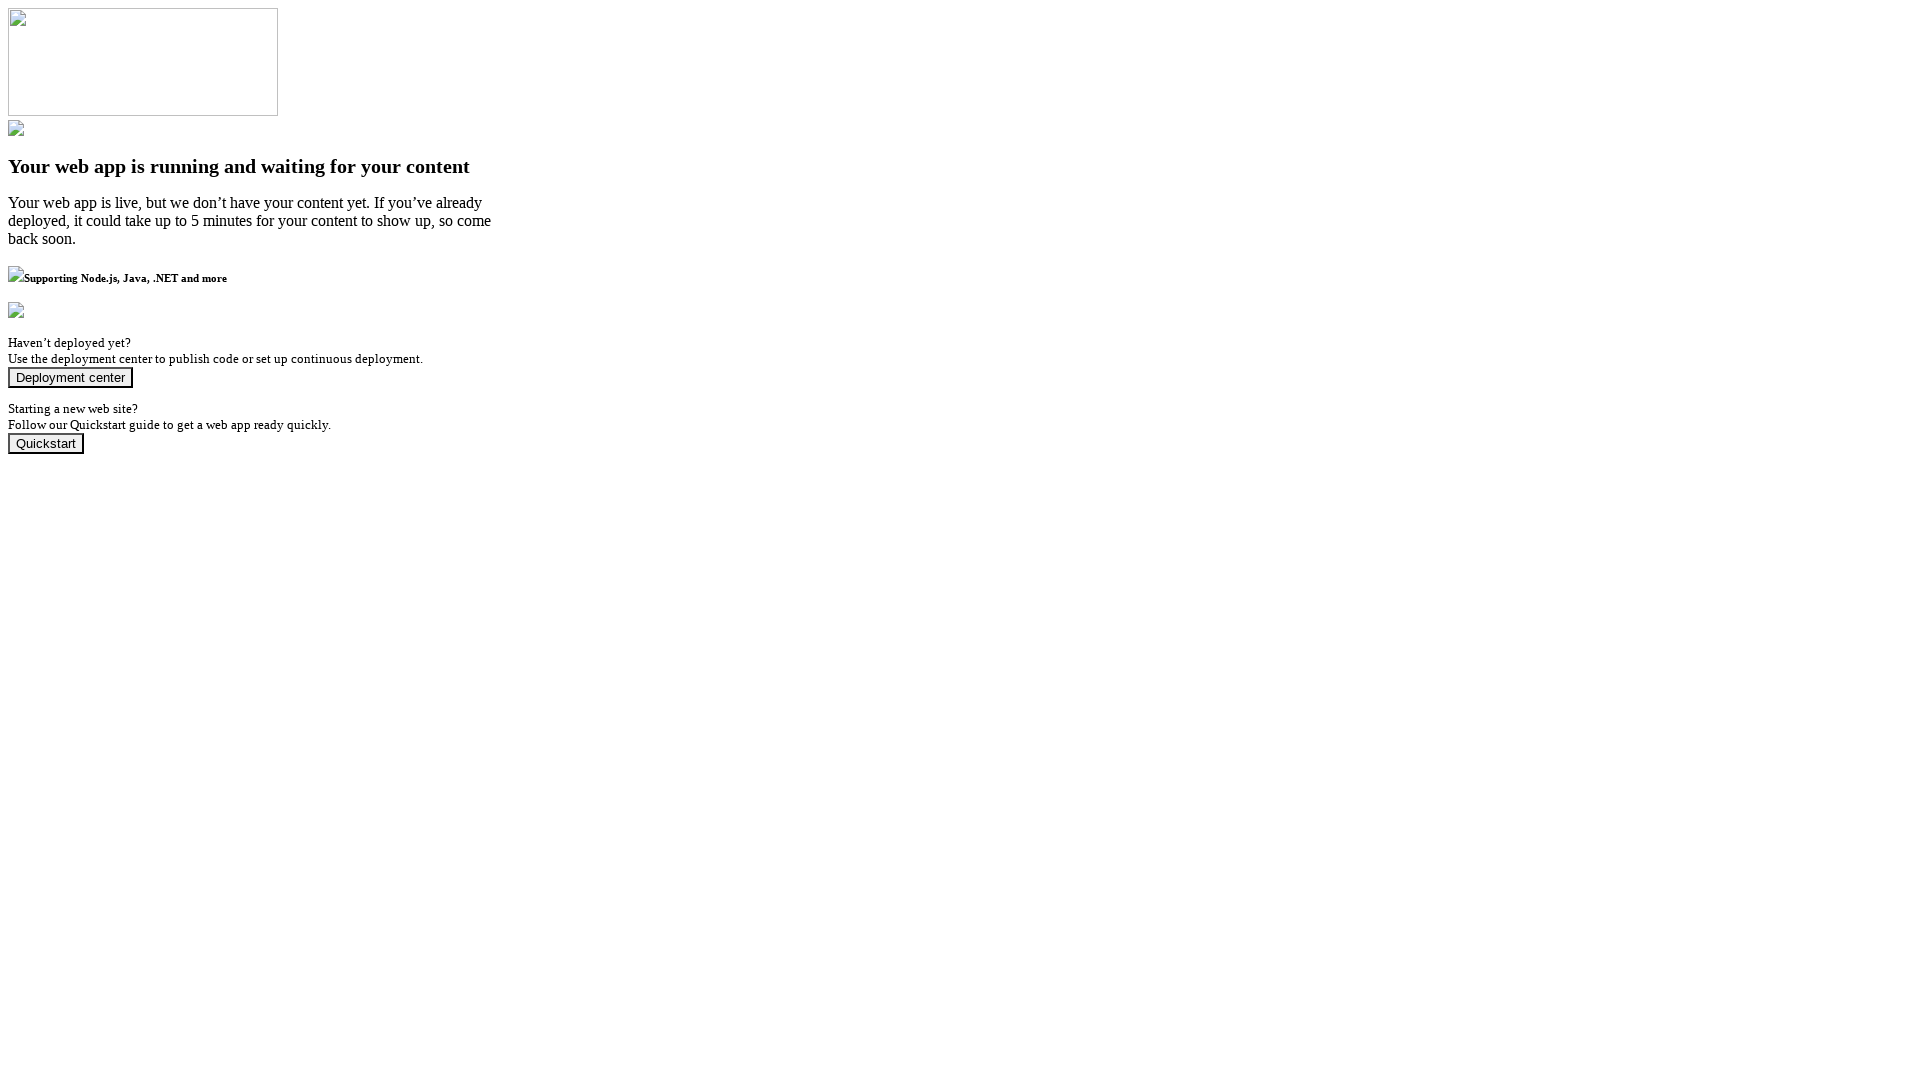

Page fully loaded
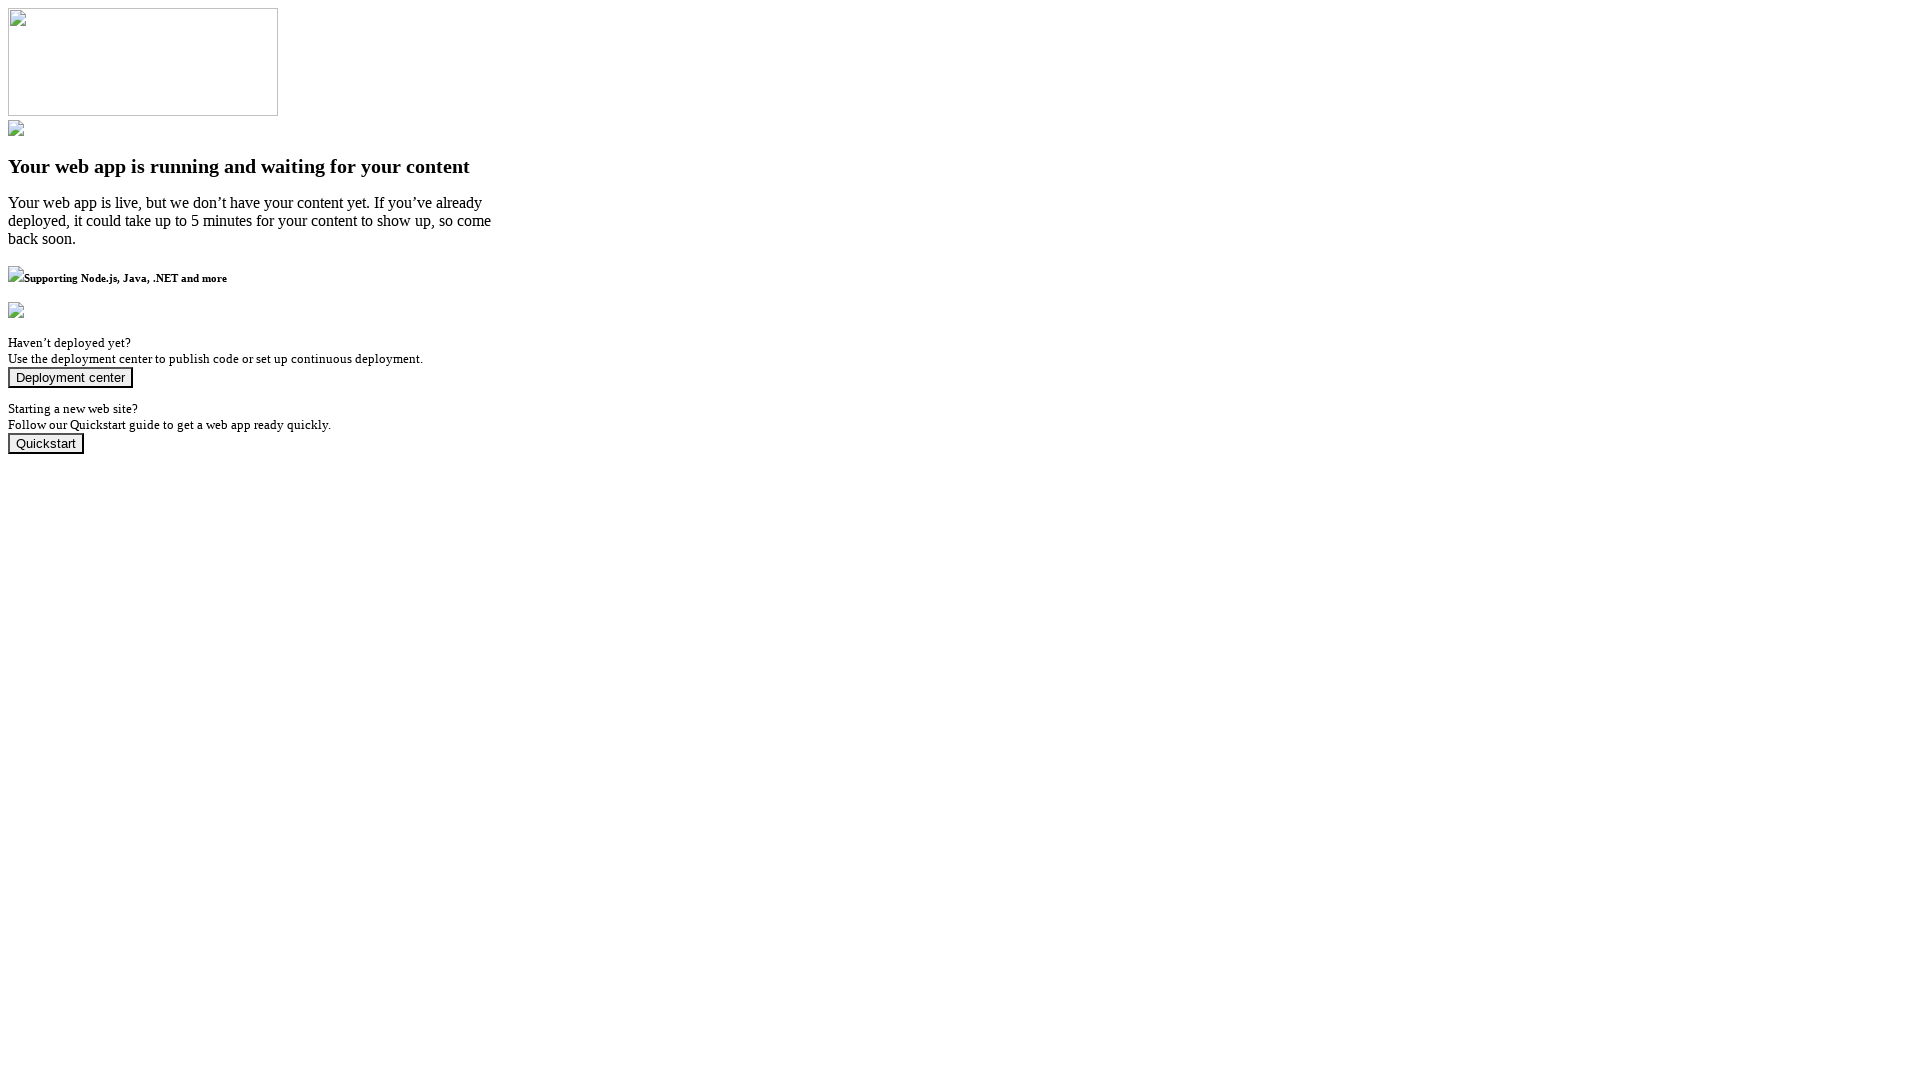

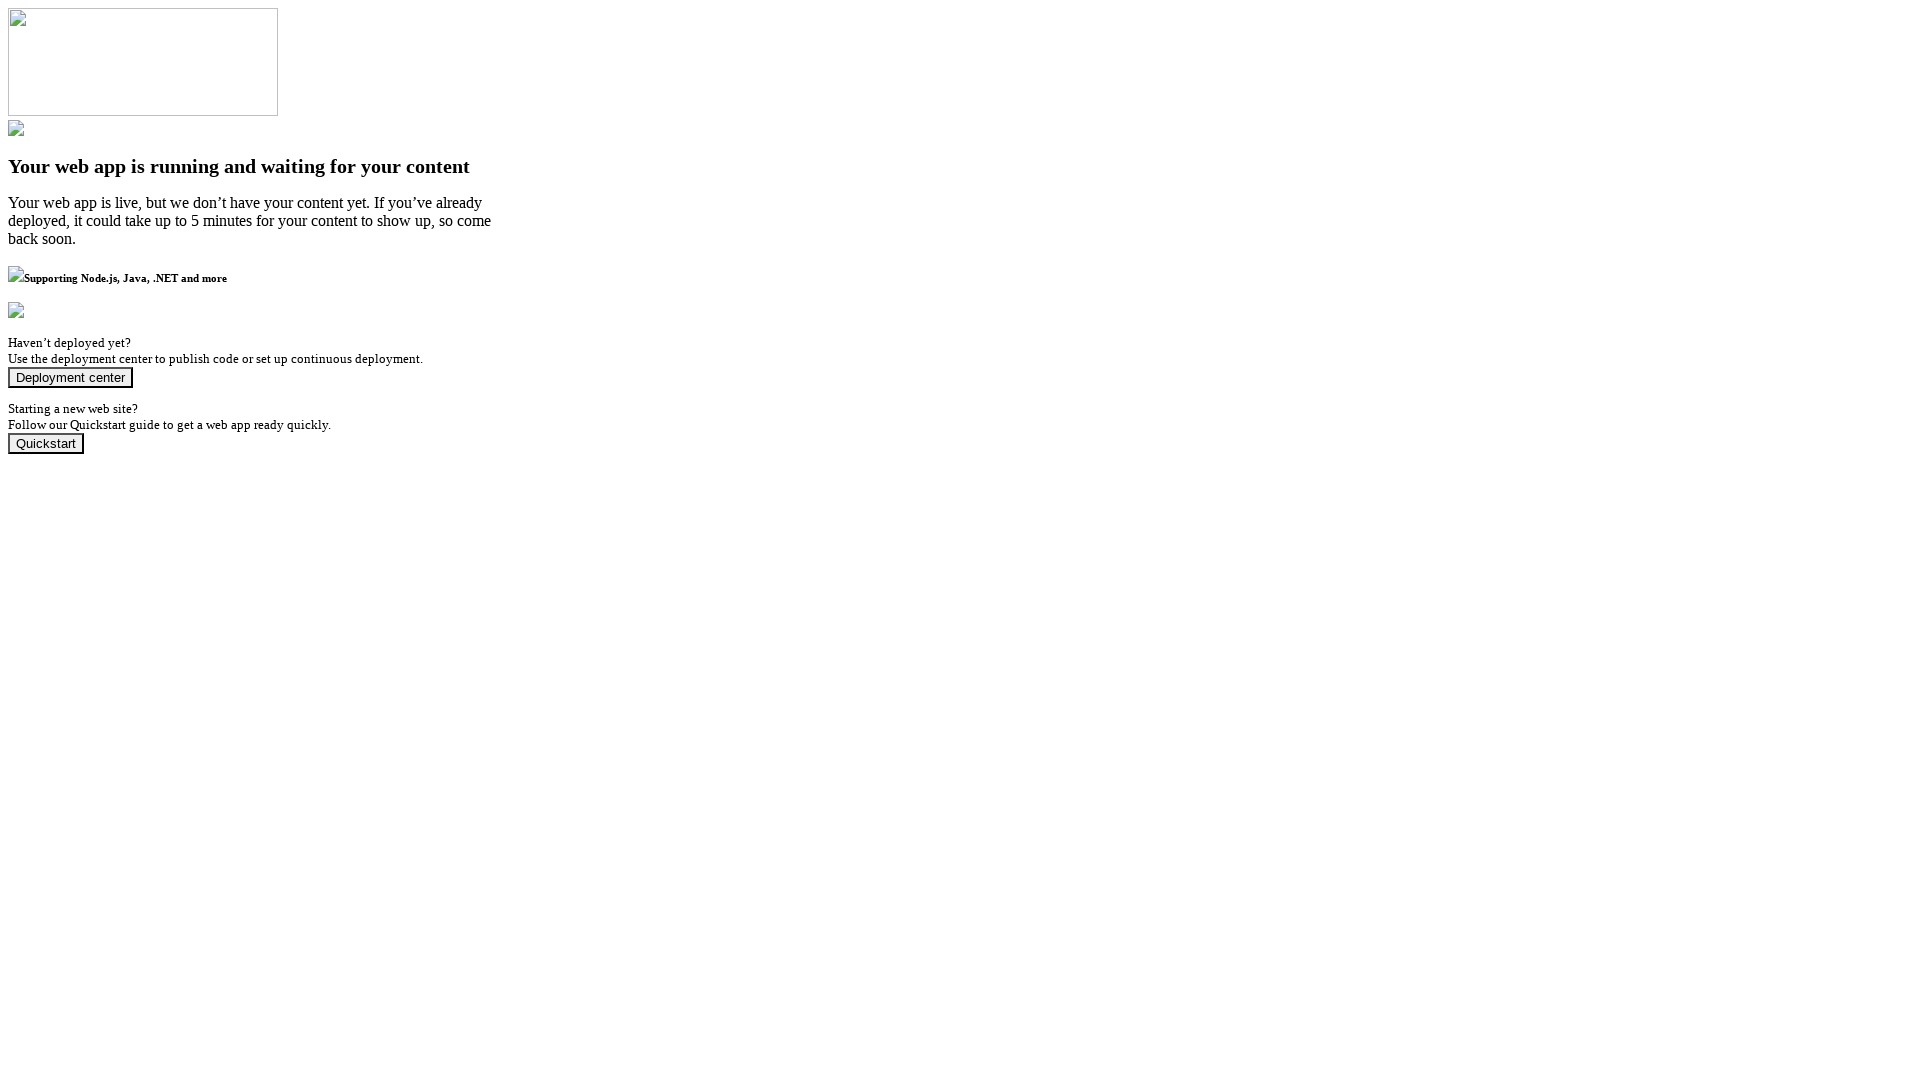